Navigates to JPL Space images page, clicks the full image button to view the featured Mars image

Starting URL: https://data-class-jpl-space.s3.amazonaws.com/JPL_Space/index.html

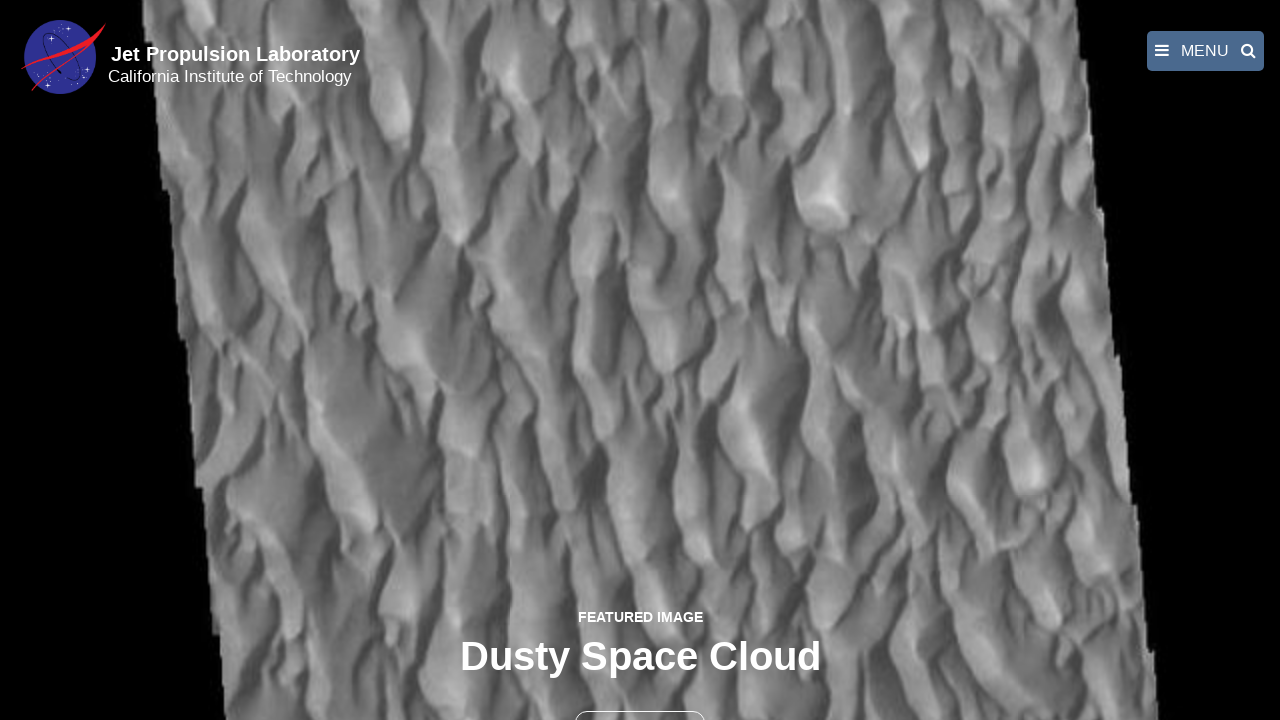

Navigated to JPL Space images page
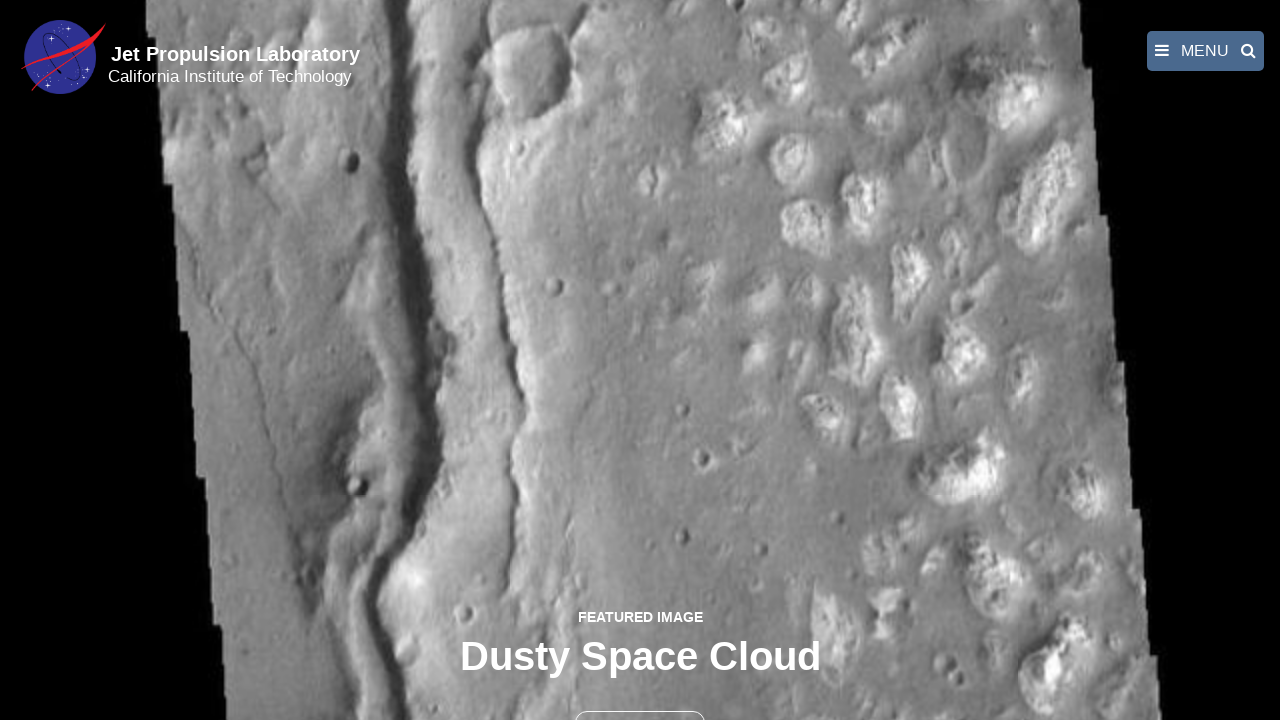

Clicked full image button to view featured Mars image at (640, 699) on button >> nth=1
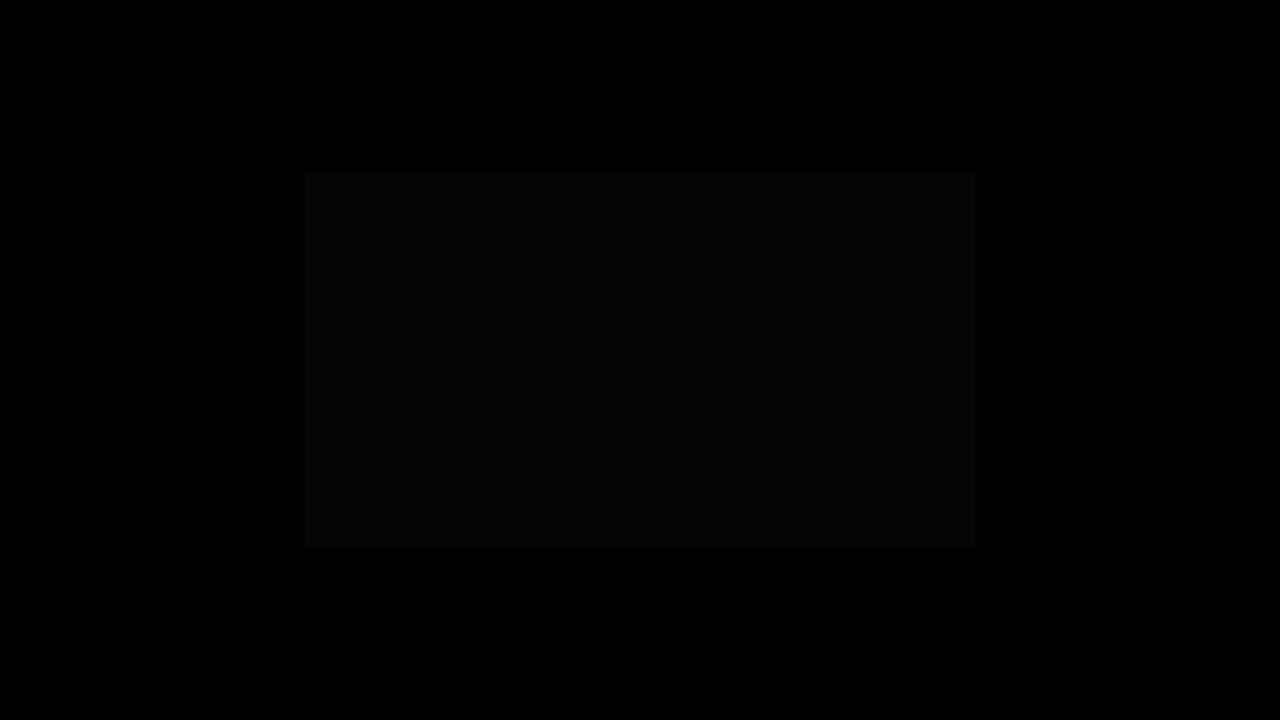

Featured image loaded in fancybox viewer
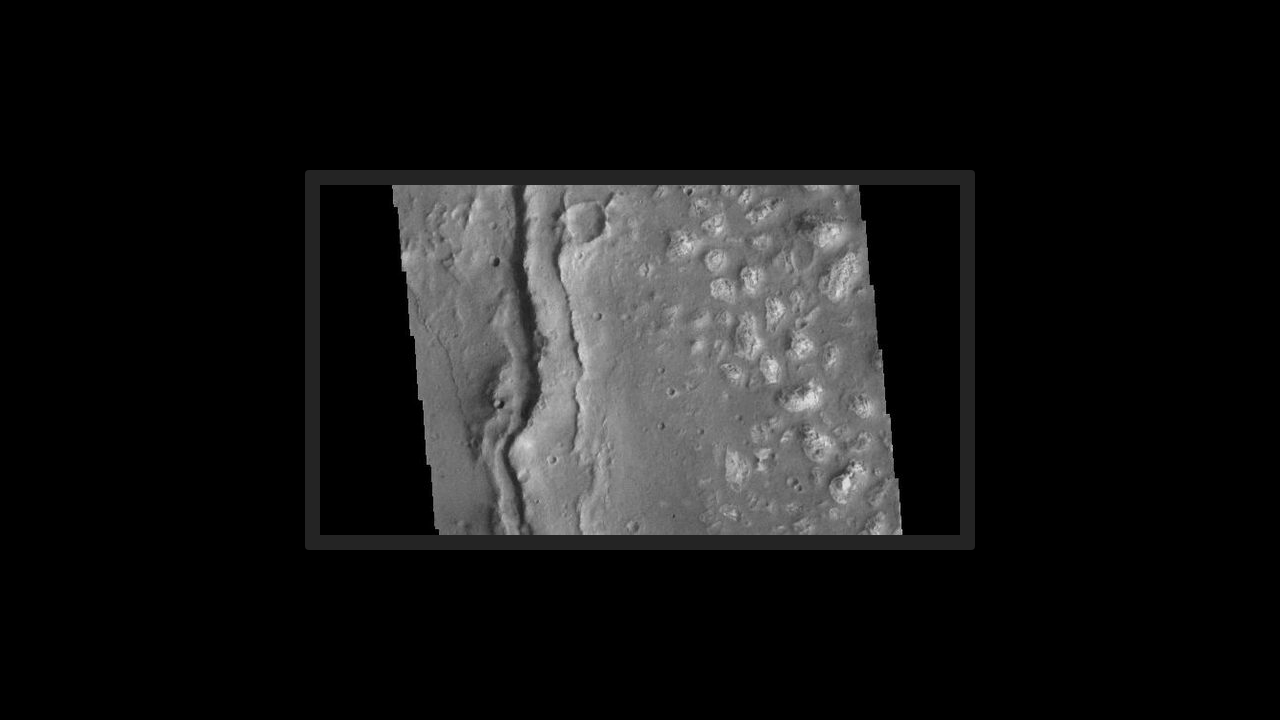

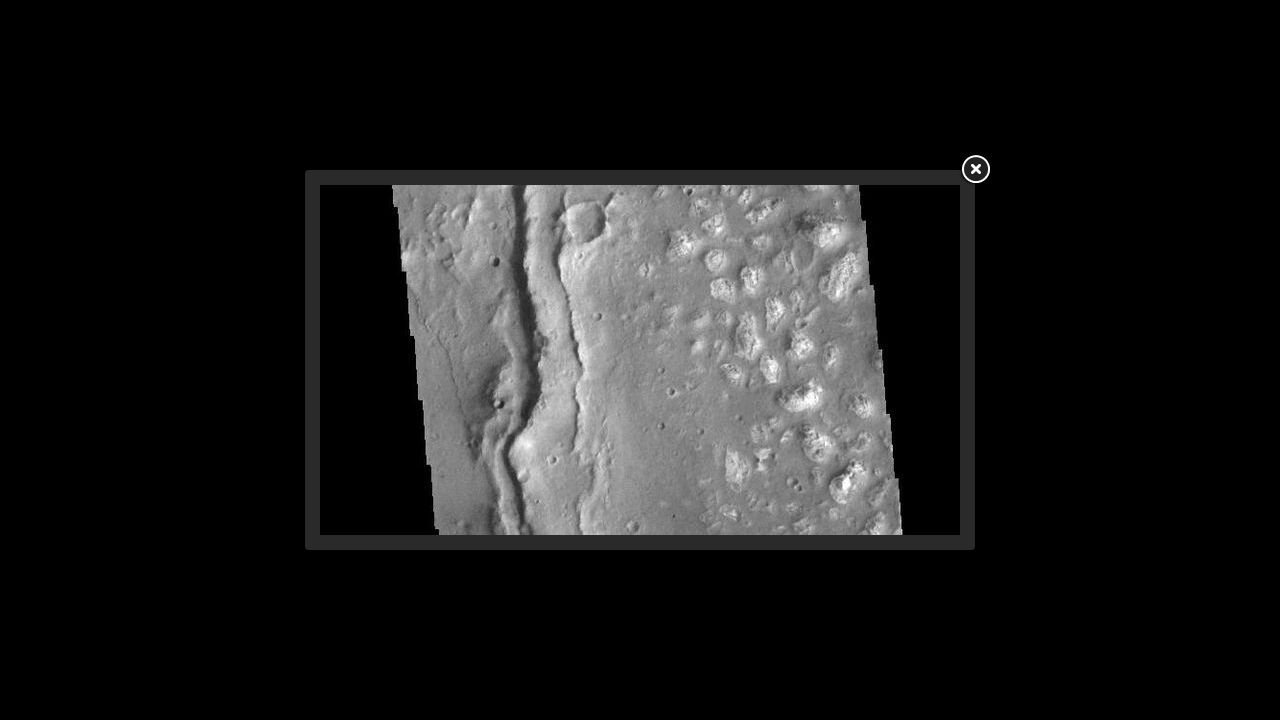